Tests registration form with first name containing space, letters and numbers while other fields have valid data

Starting URL: https://suninjuly.github.io/registration1.html

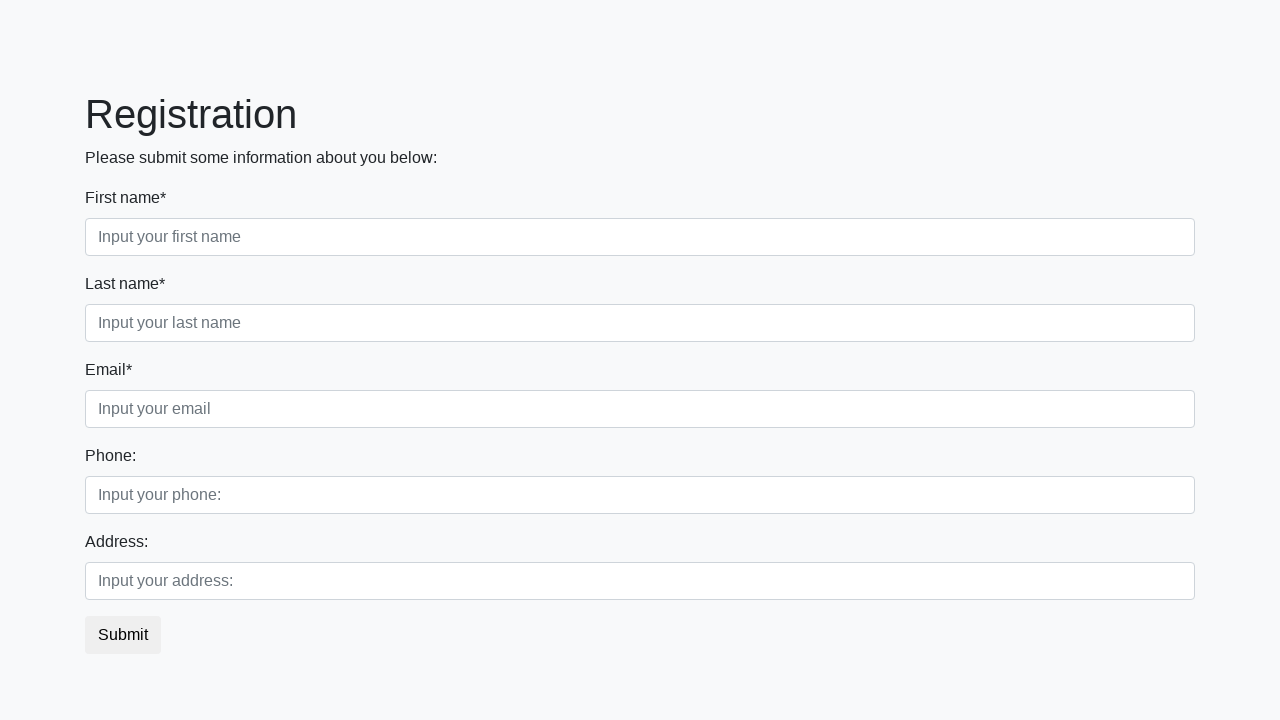

Filled last name field with 'Maverick' on xpath=//div[@class='first_block']//input[@class='form-control second']
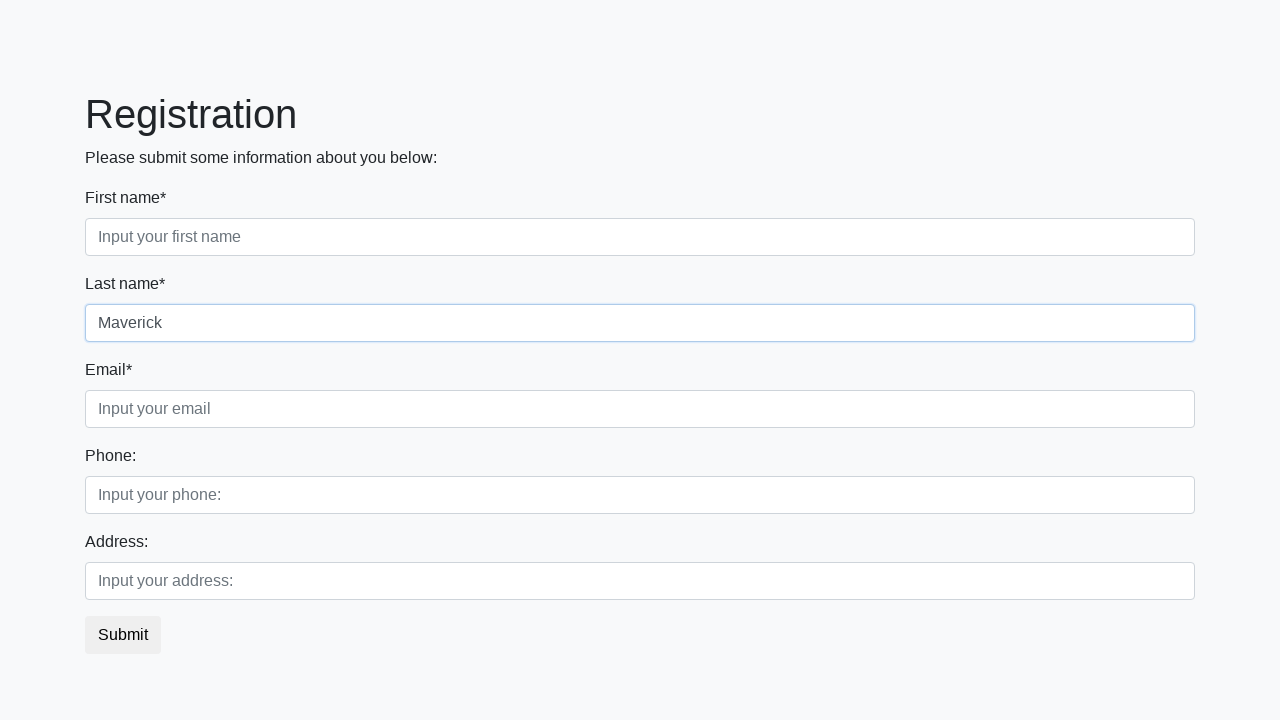

Filled email field with 'jo_mav@gmail.com' on xpath=//div[@class='first_block']//input[@class='form-control third']
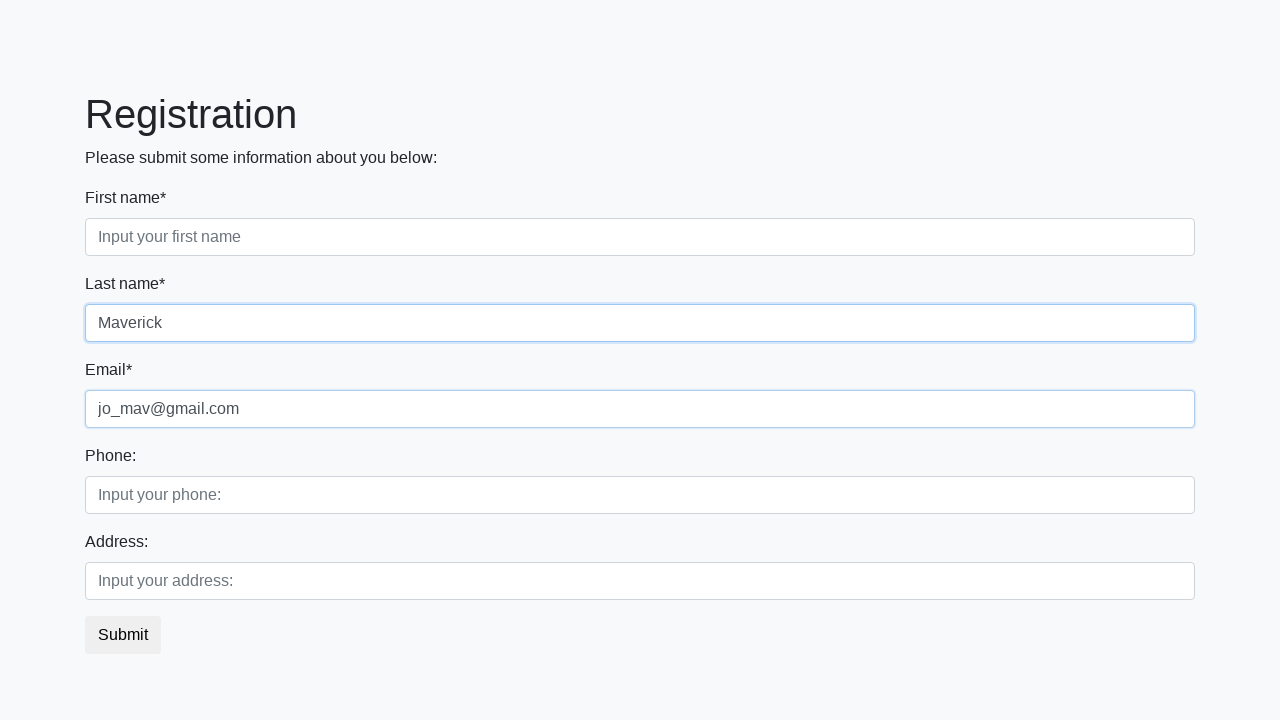

Filled phone number field with '+4915175589654' on xpath=//div[@class='second_block']//input[@class='form-control first']
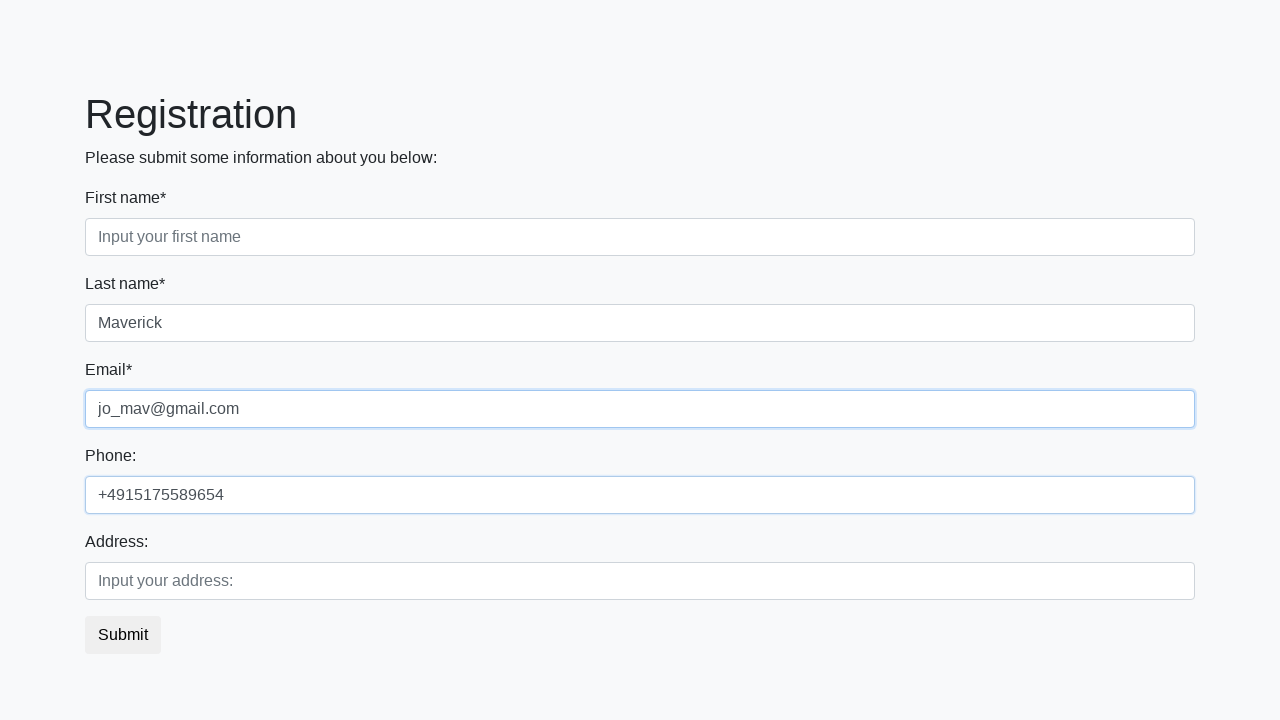

Filled address field with 'wersernstrasse - 11' on xpath=//div[@class='second_block']//input[@class='form-control second']
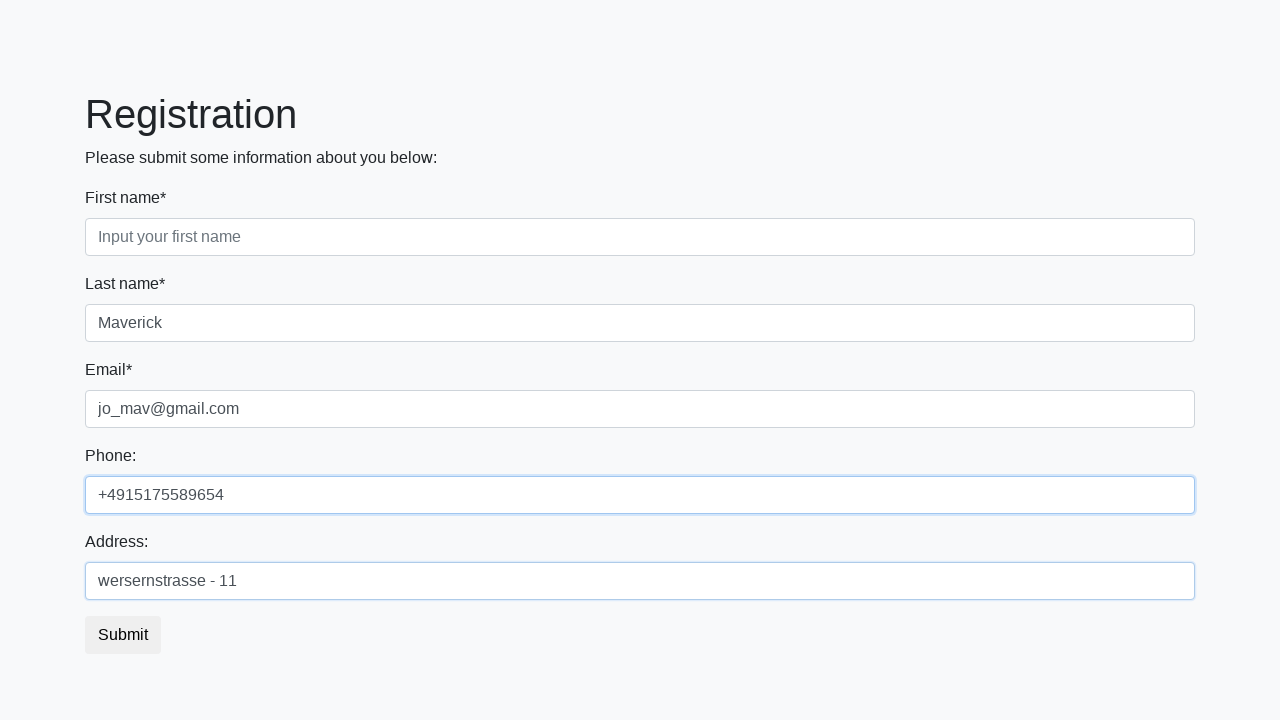

Filled first name field with ' ant90' (space, letters and numbers) on .first_block .form-group:nth-child(1) input
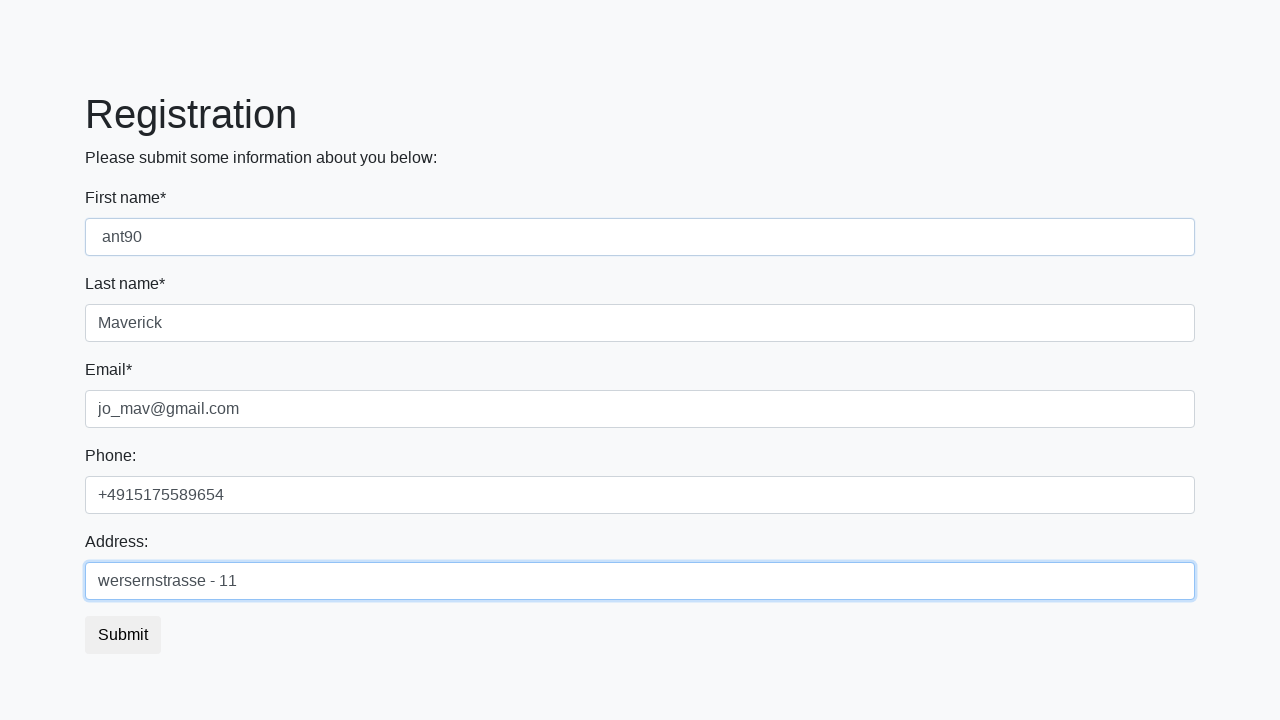

Clicked submit button to submit registration form at (123, 635) on xpath=//button[@class='btn btn-default']
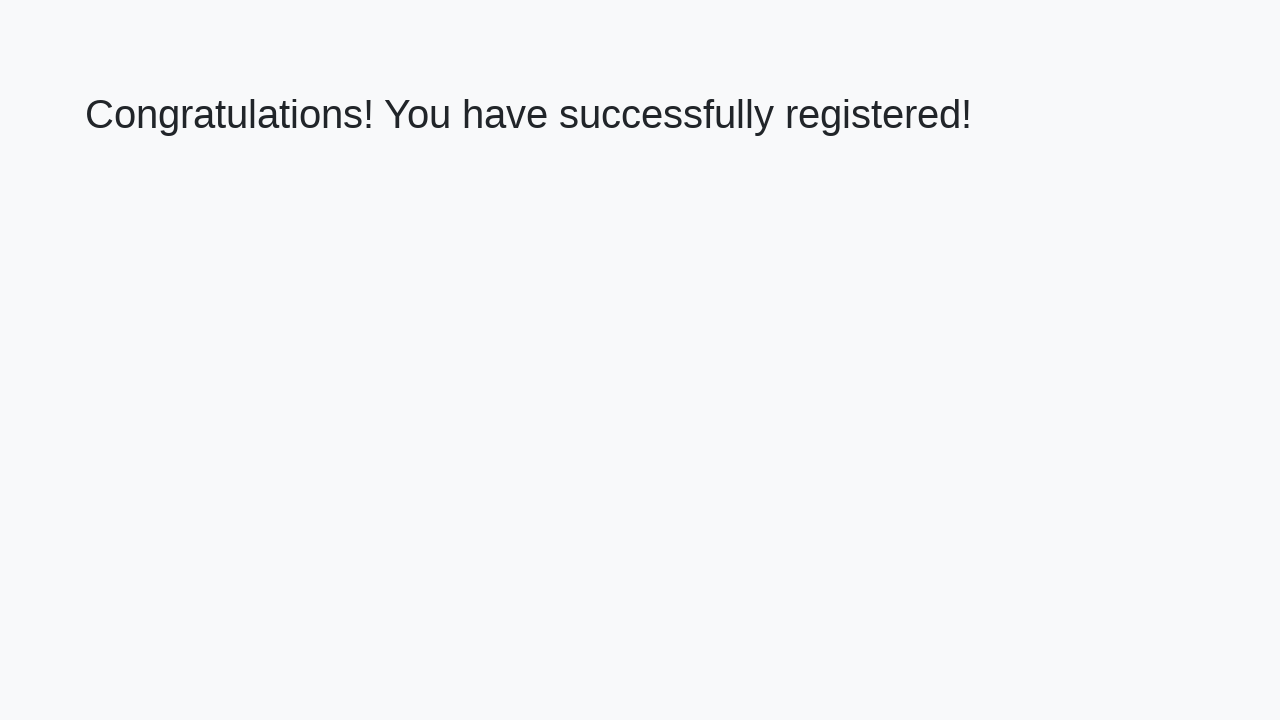

Success message displayed on page
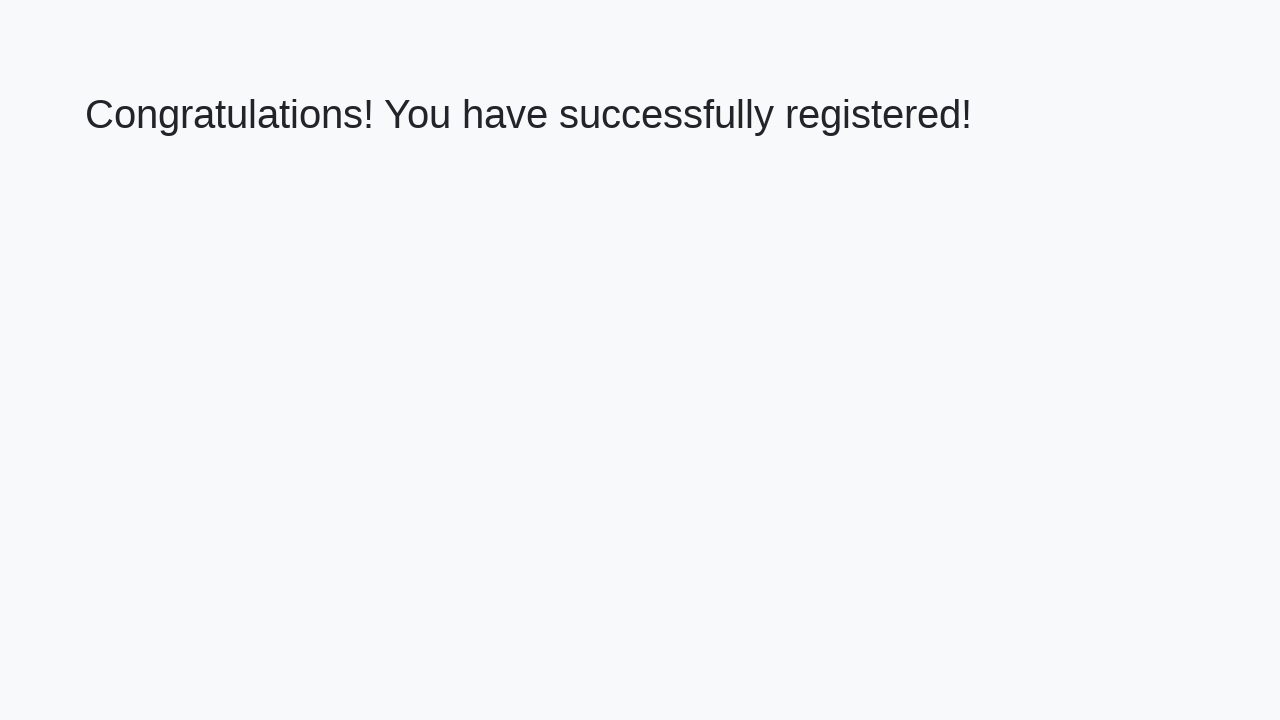

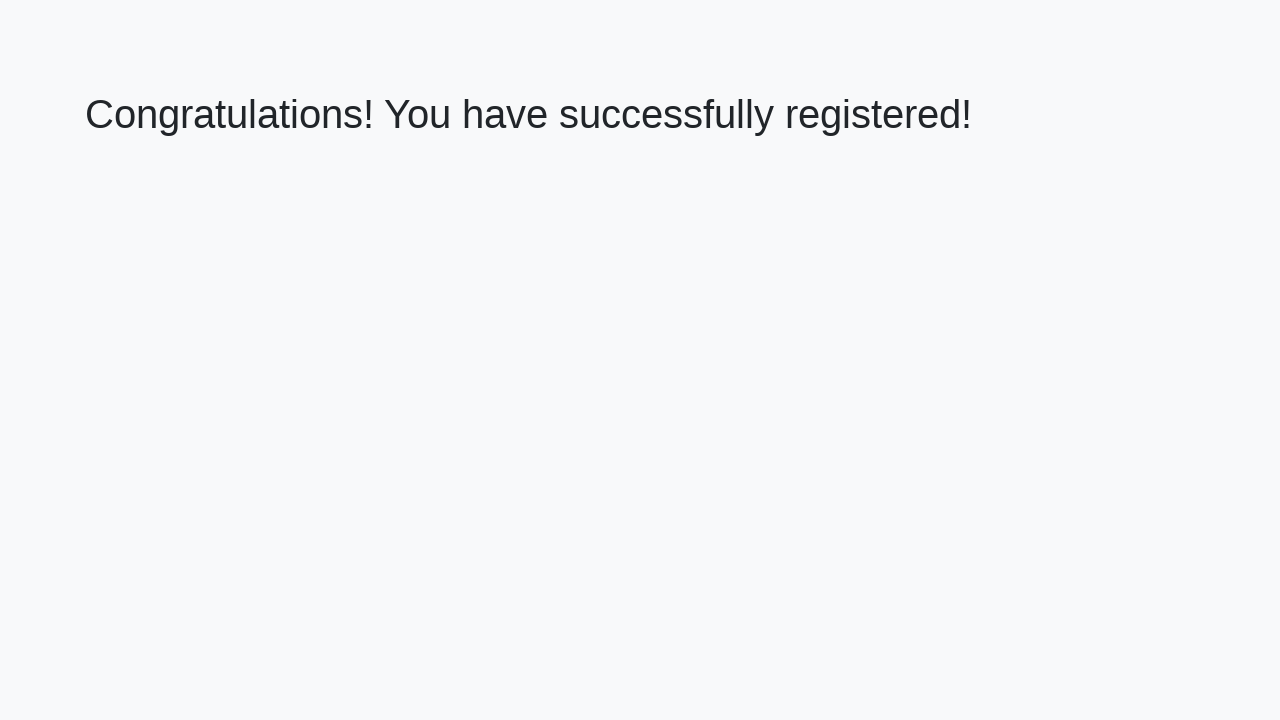